Tests JavaScript alert handling by clicking a button that triggers an alert and accepting it

Starting URL: https://the-internet.herokuapp.com/javascript_alerts

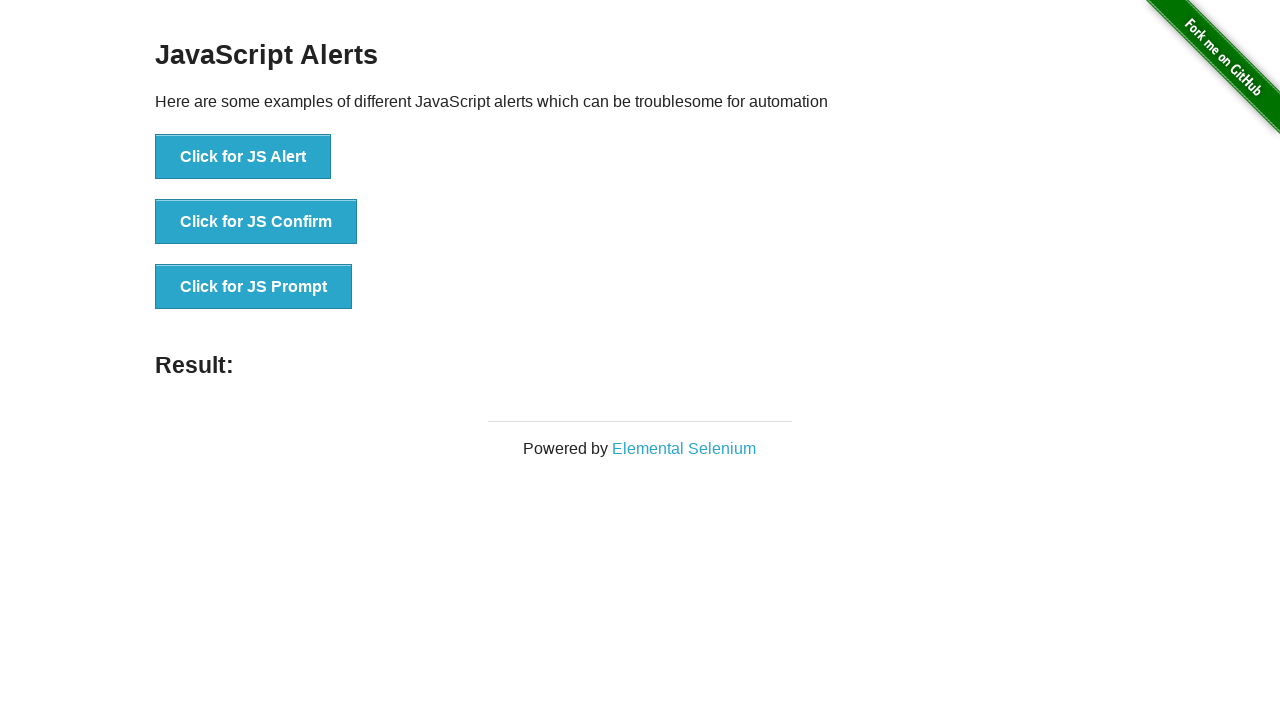

Clicked button to trigger JavaScript alert at (243, 157) on xpath=//*[text()='Click for JS Alert']
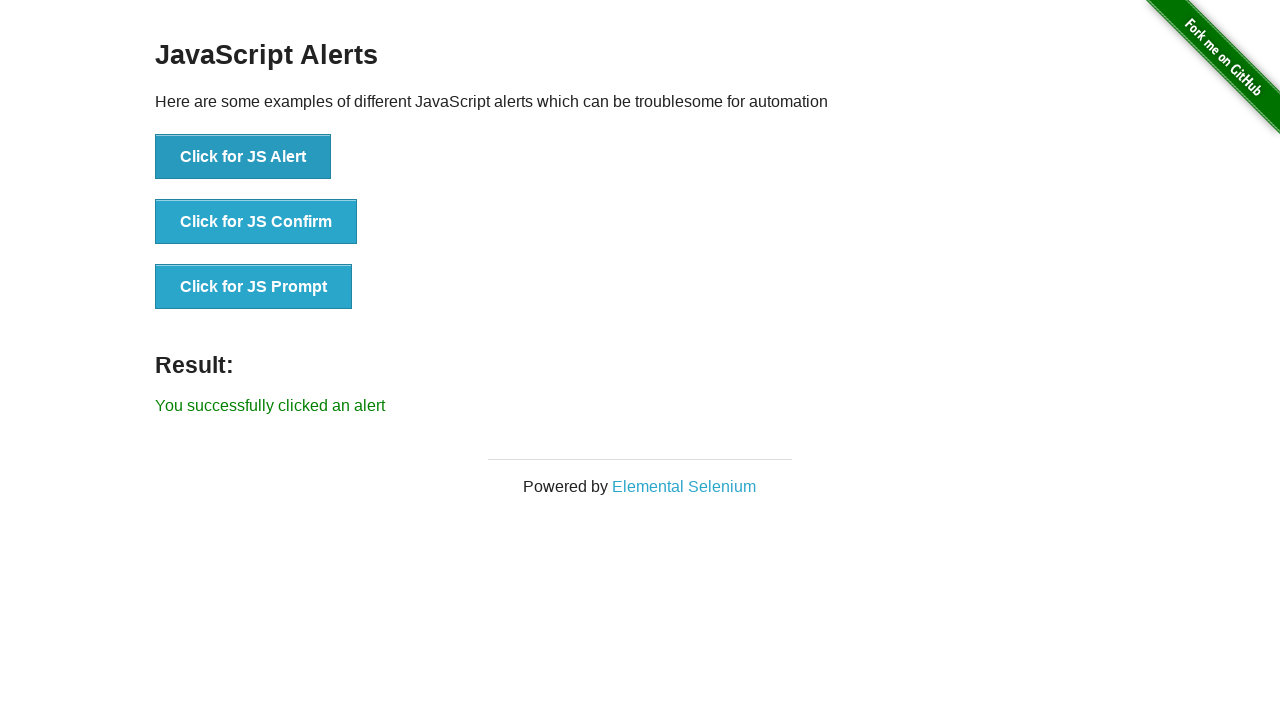

Set up dialog handler to accept alerts
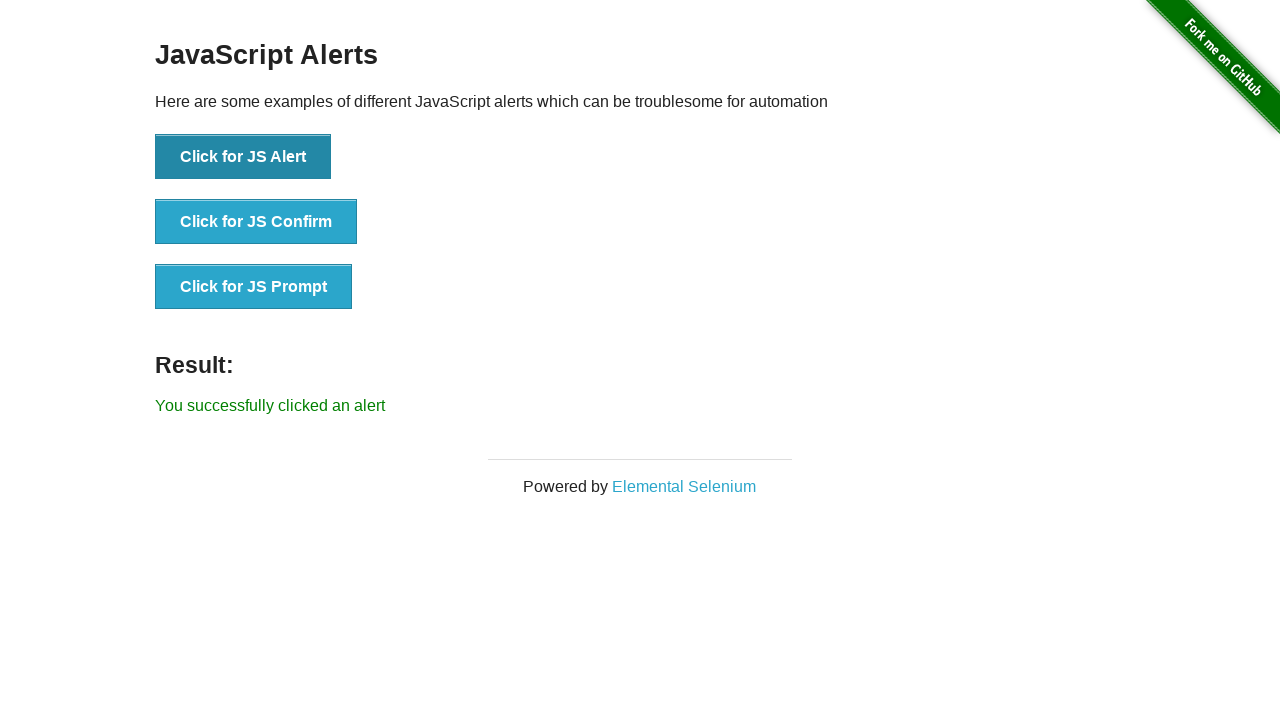

Clicked button to trigger alert and accepted it at (243, 157) on xpath=//*[text()='Click for JS Alert']
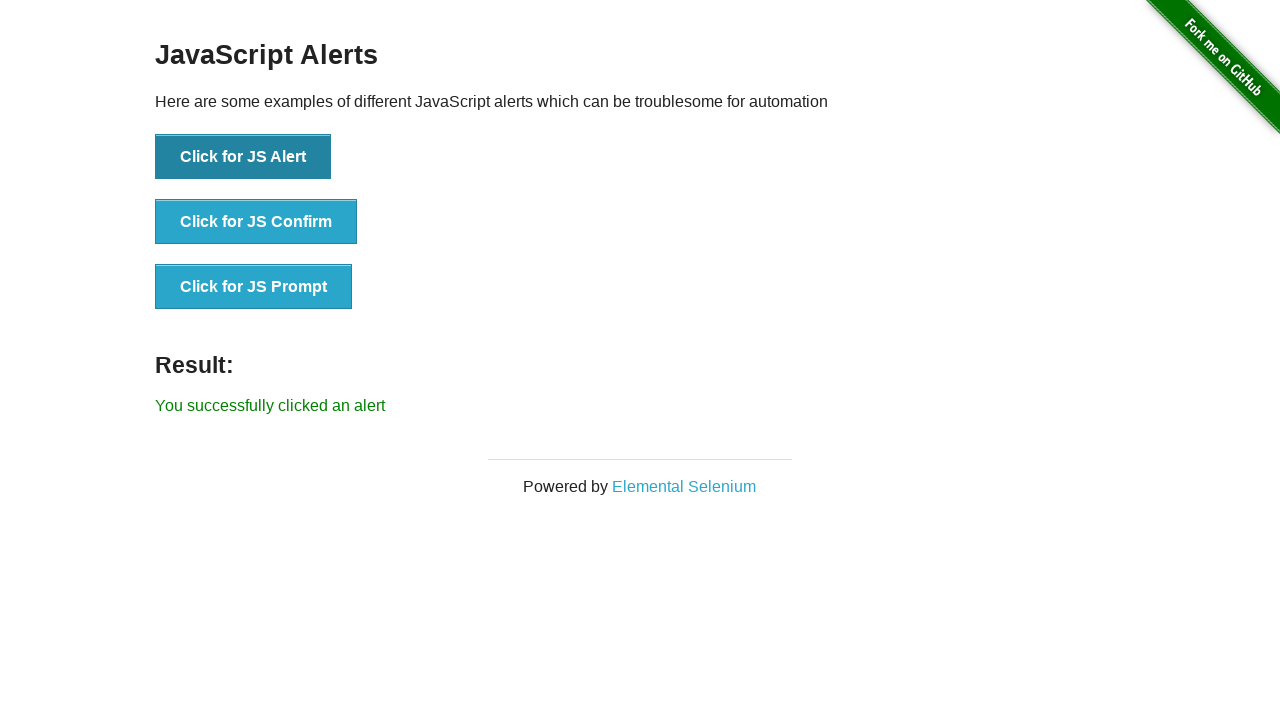

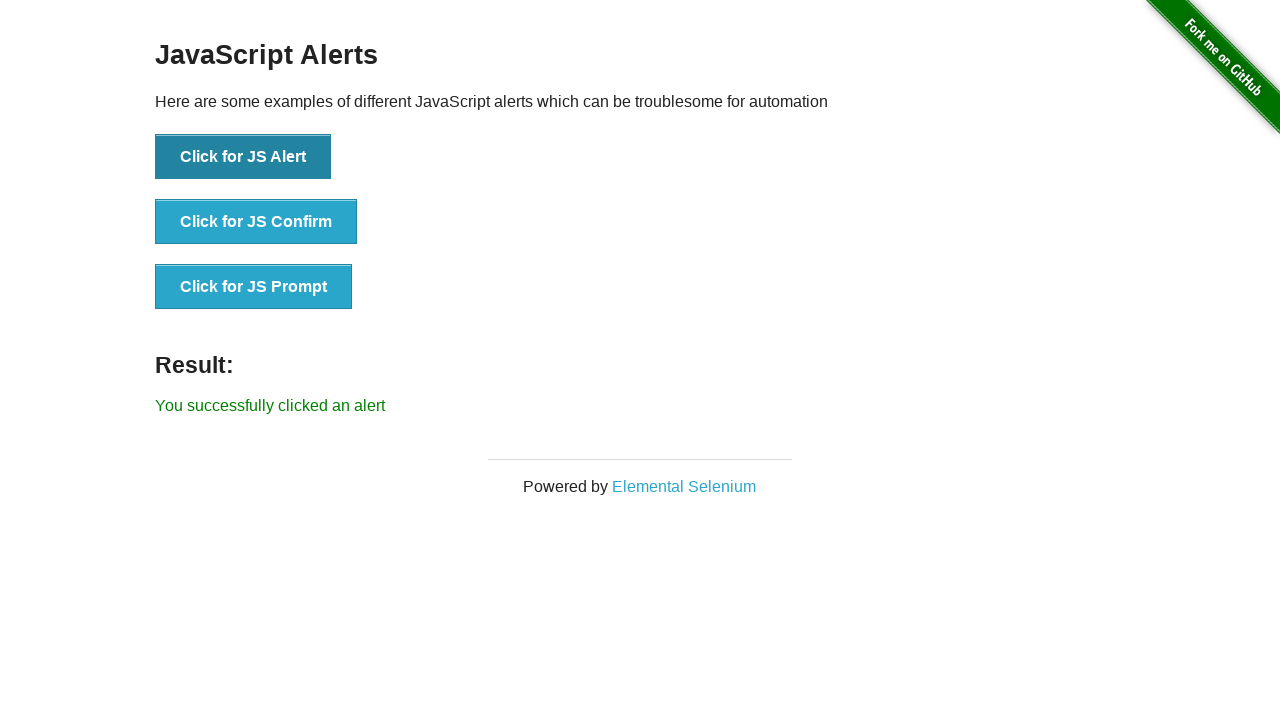